Tests property search functionality by setting max price and minimum room filters then submitting the search form

Starting URL: https://www.ss.lv/

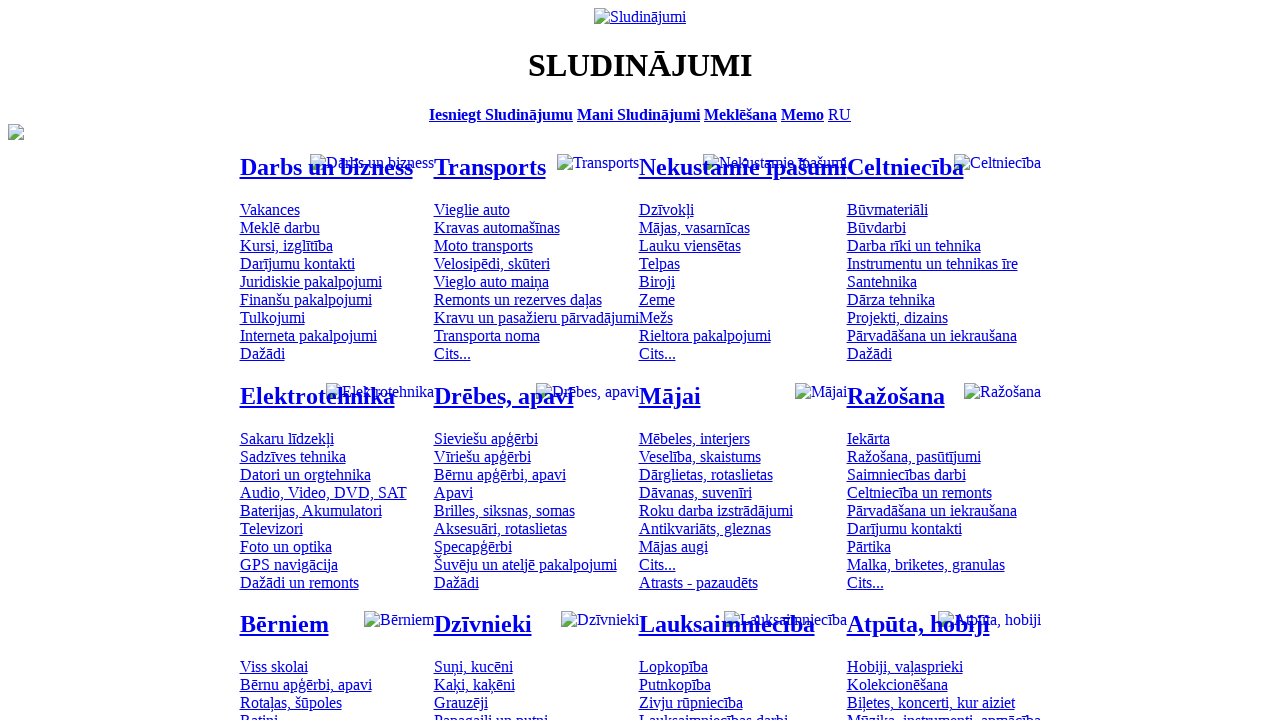

Clicked on property/real estate category at (473, 667) on #mtd_300
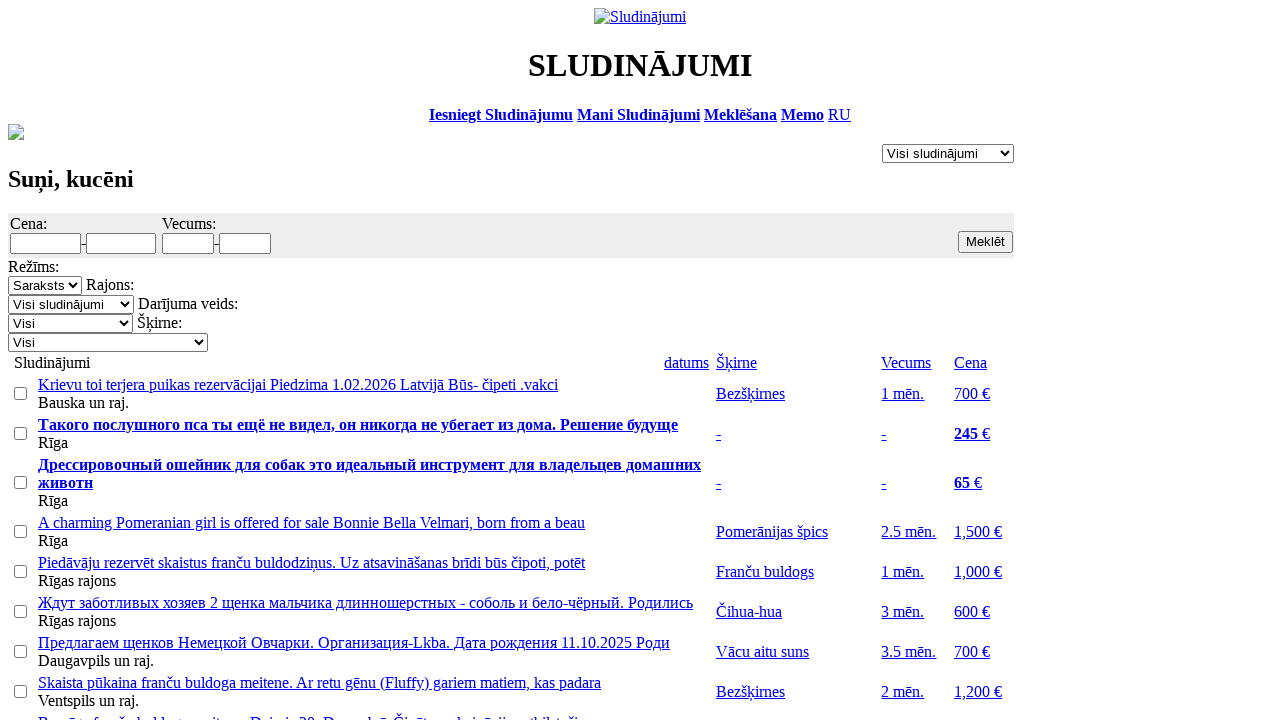

Set maximum price filter to 1000 on #f_o_8_max
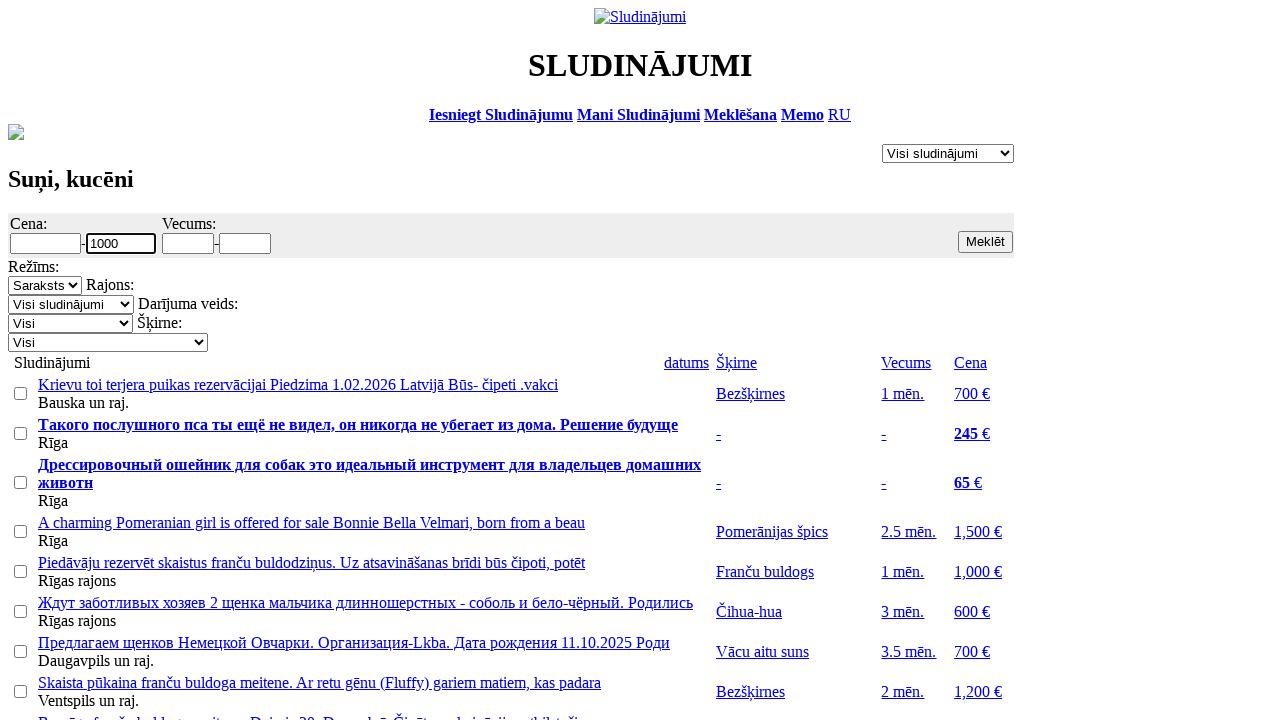

Set minimum rooms filter to 1 on #f_o_1276_min
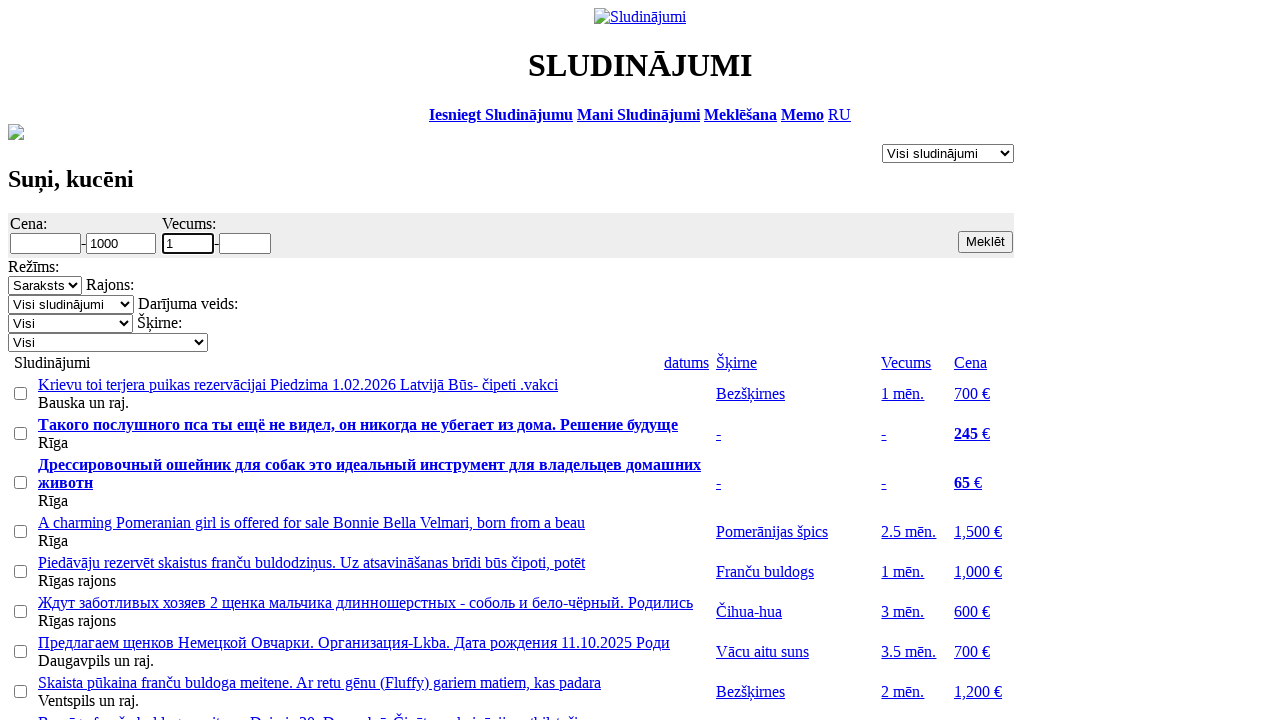

Submitted property search form with filters applied at (986, 242) on input.b.s12
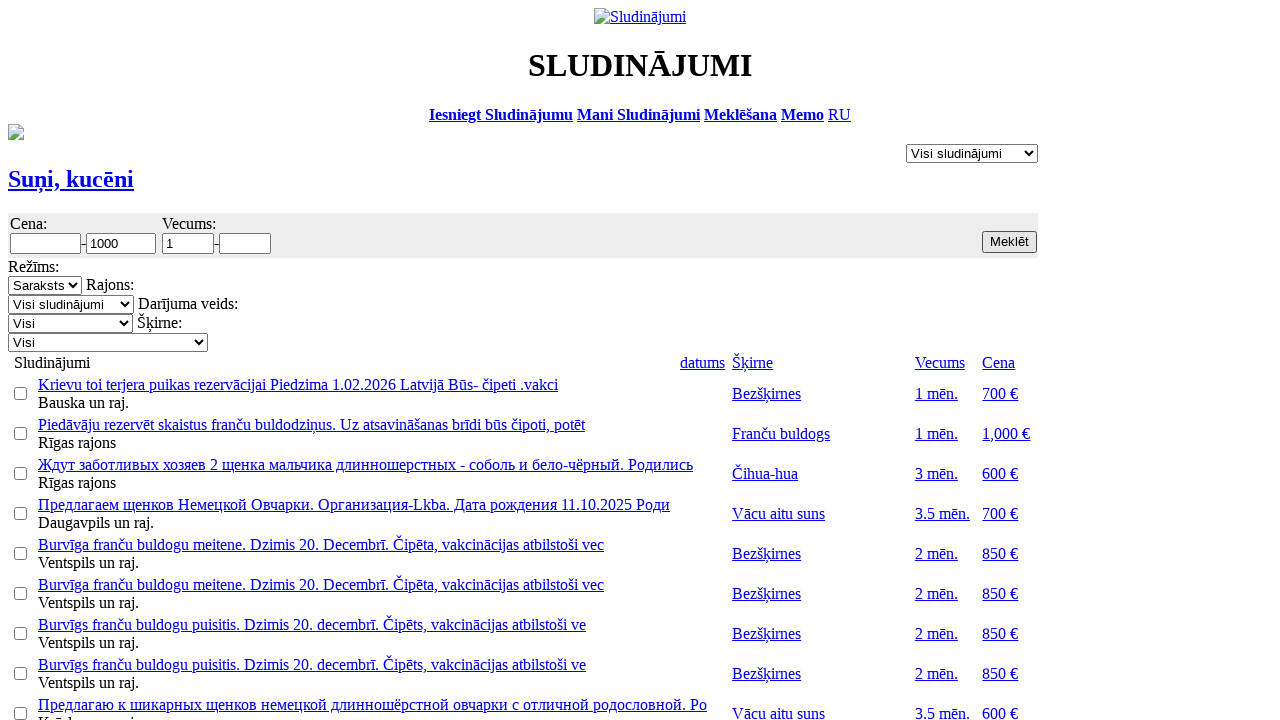

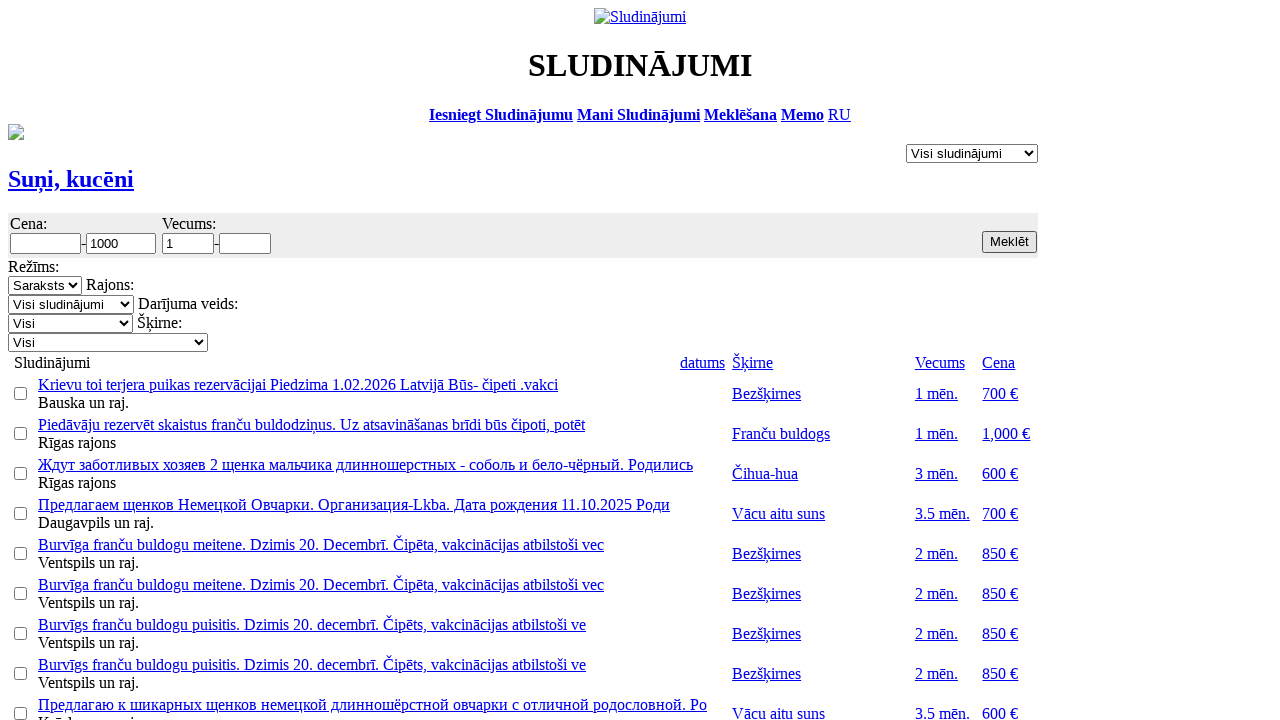